Tests hover functionality by navigating to Hovers page and hovering over user avatar images

Starting URL: https://practice.cydeo.com/

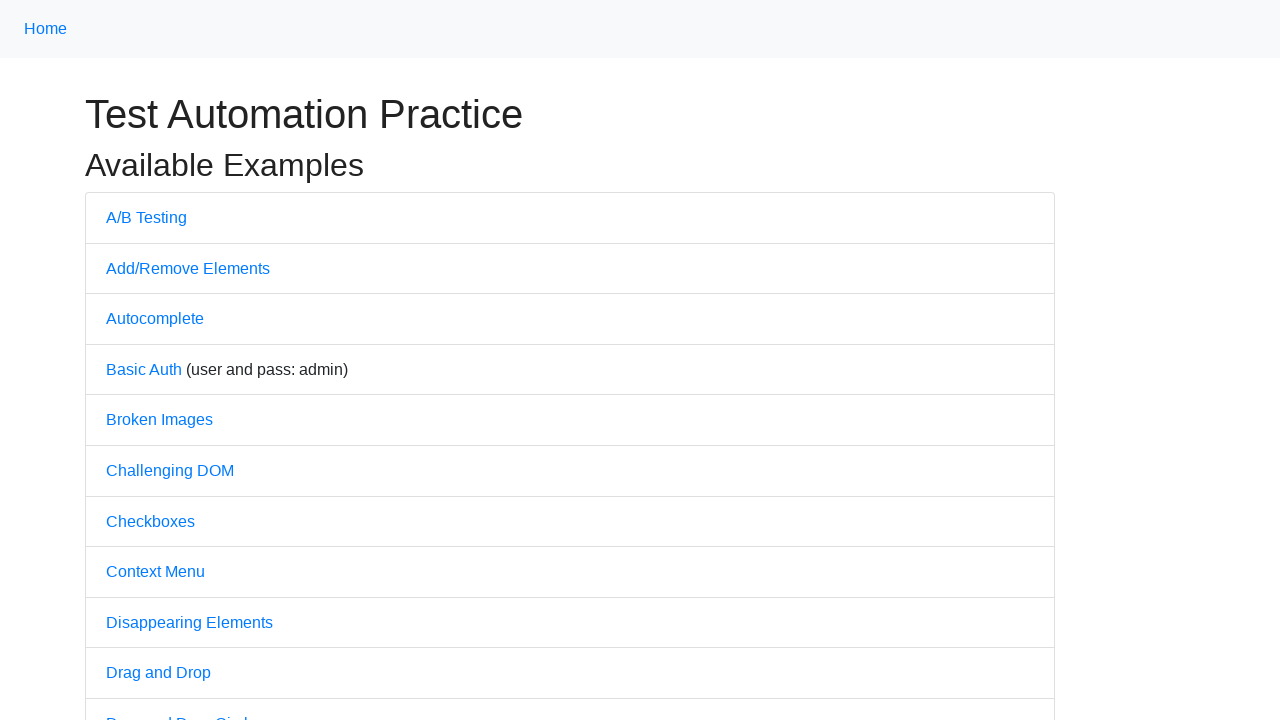

Clicked on Hovers link to navigate to hovers page at (132, 360) on text='Hovers'
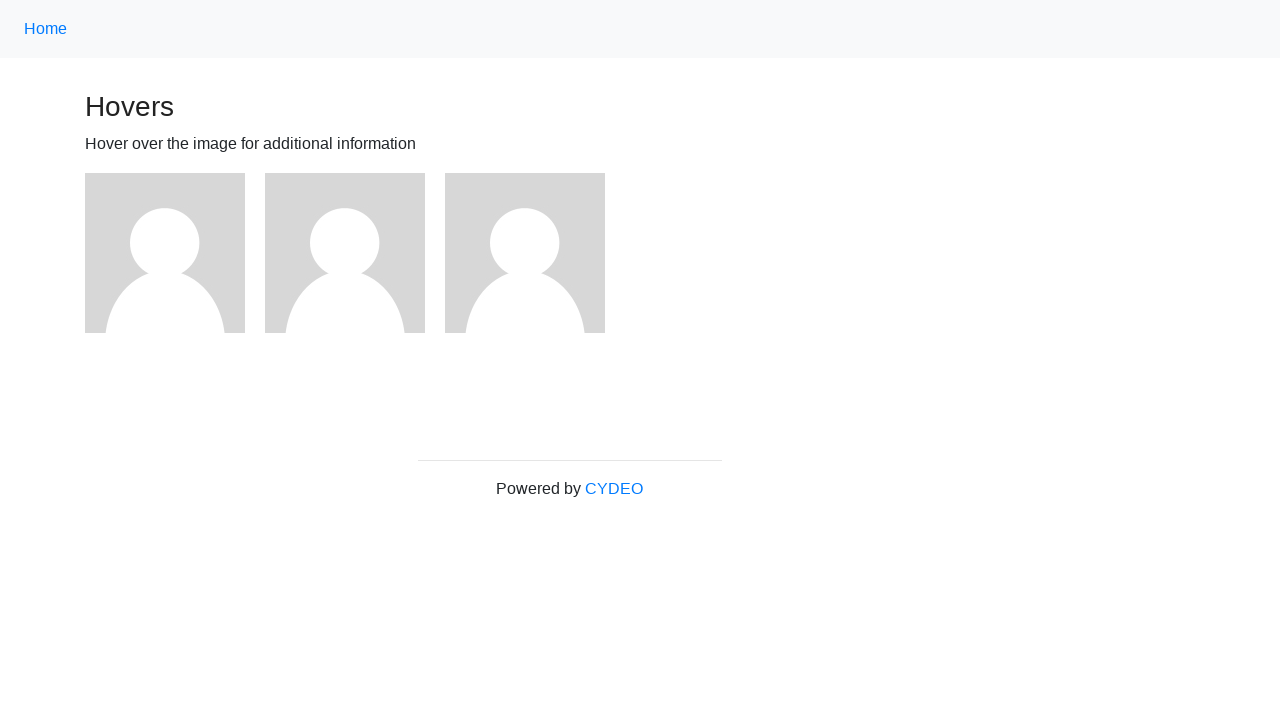

Located all user avatar images
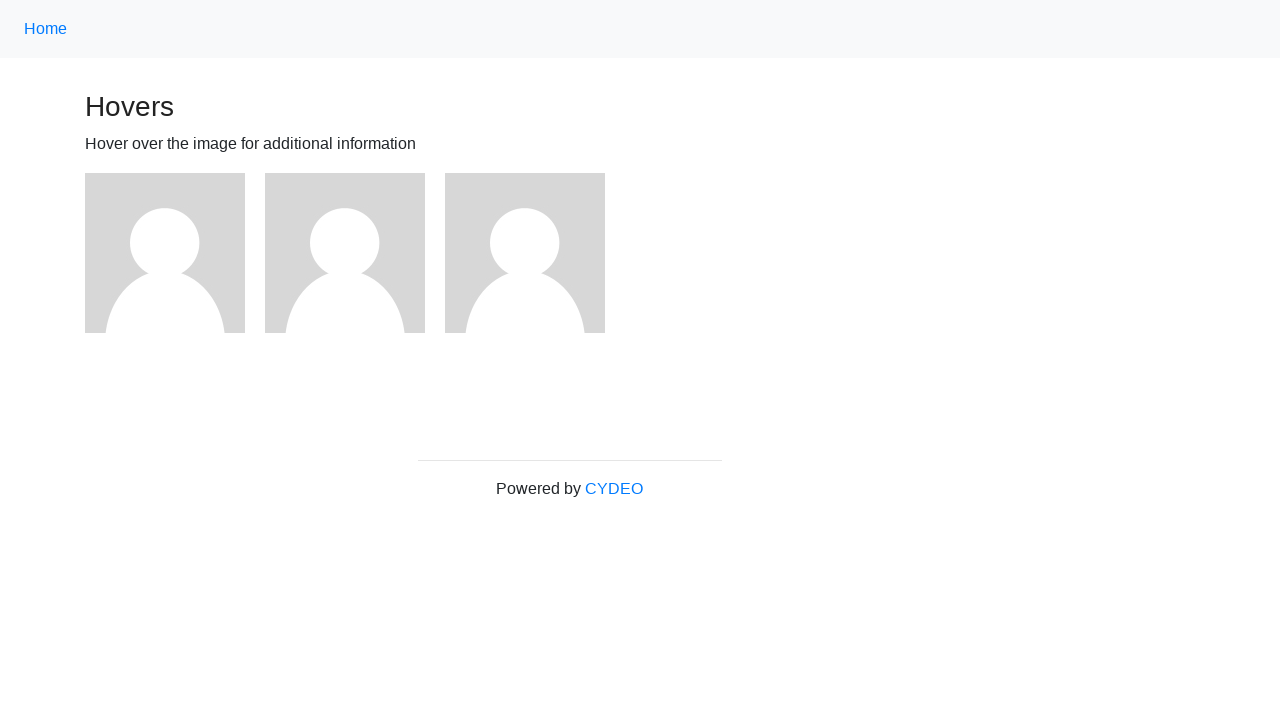

Hovered over a user avatar image at (165, 253) on xpath=//img[@alt='User Avatar'] >> nth=0
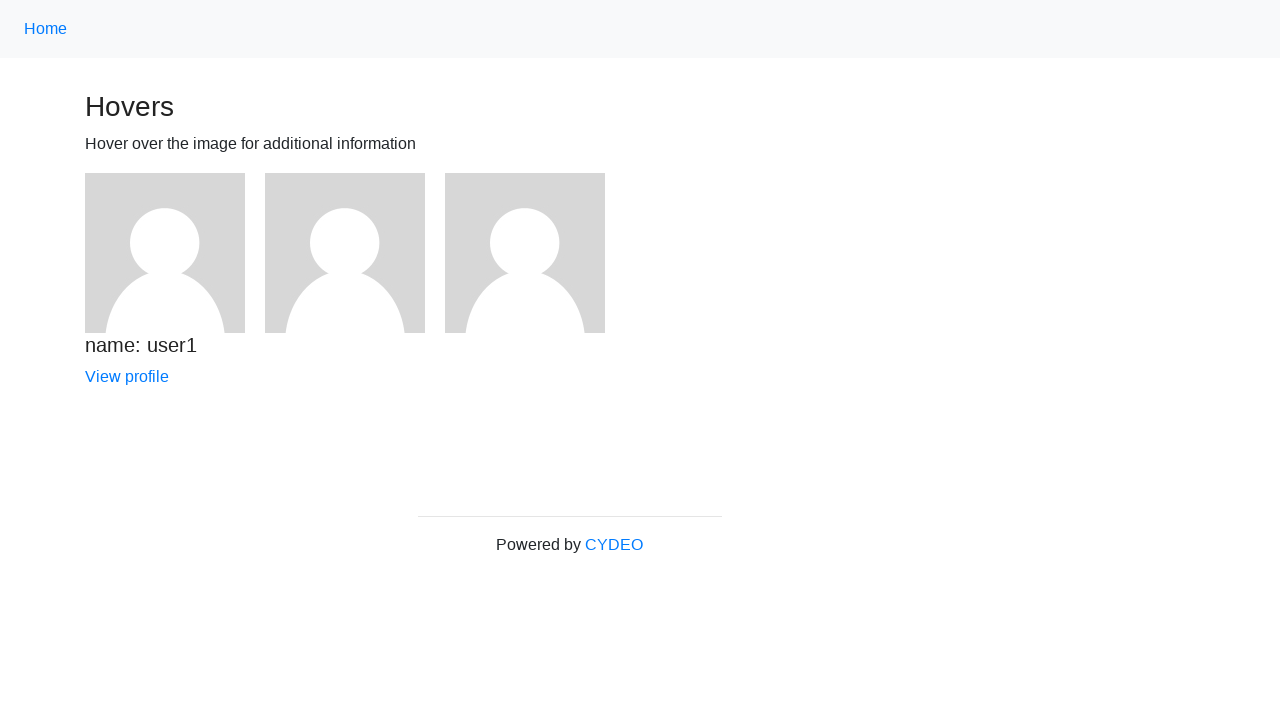

Hovered over a user avatar image at (345, 253) on xpath=//img[@alt='User Avatar'] >> nth=1
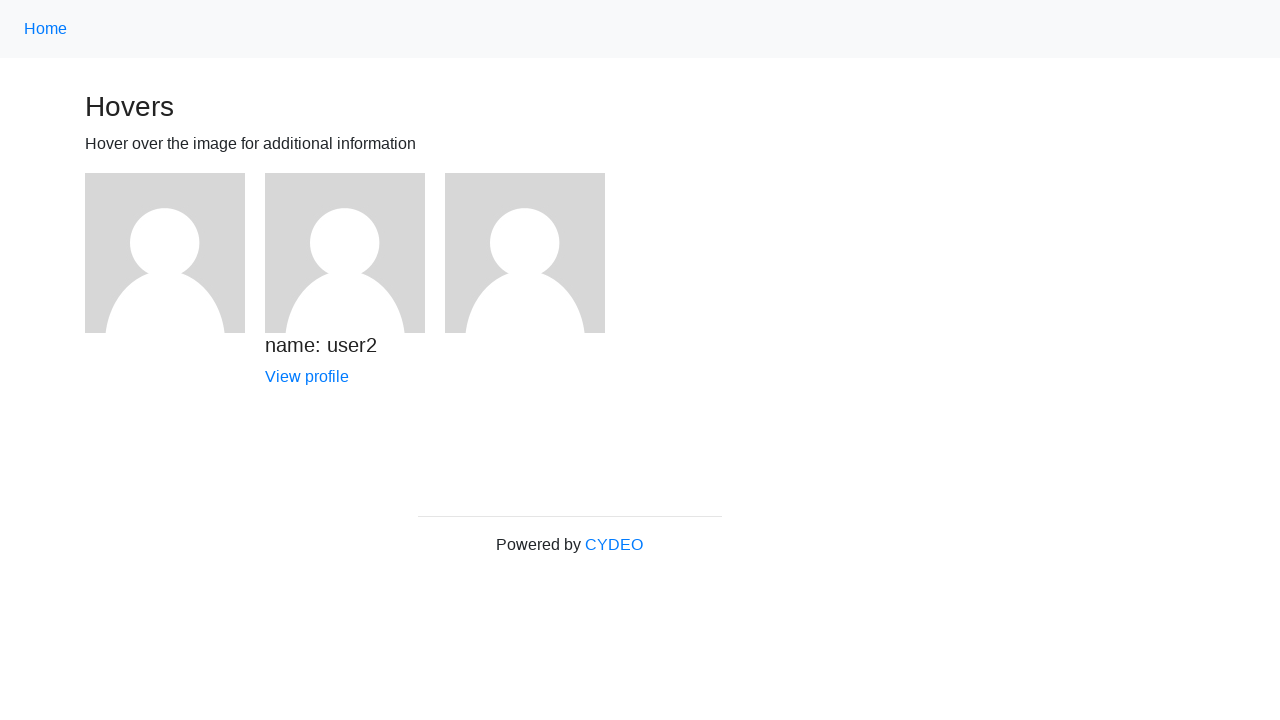

Hovered over a user avatar image at (525, 253) on xpath=//img[@alt='User Avatar'] >> nth=2
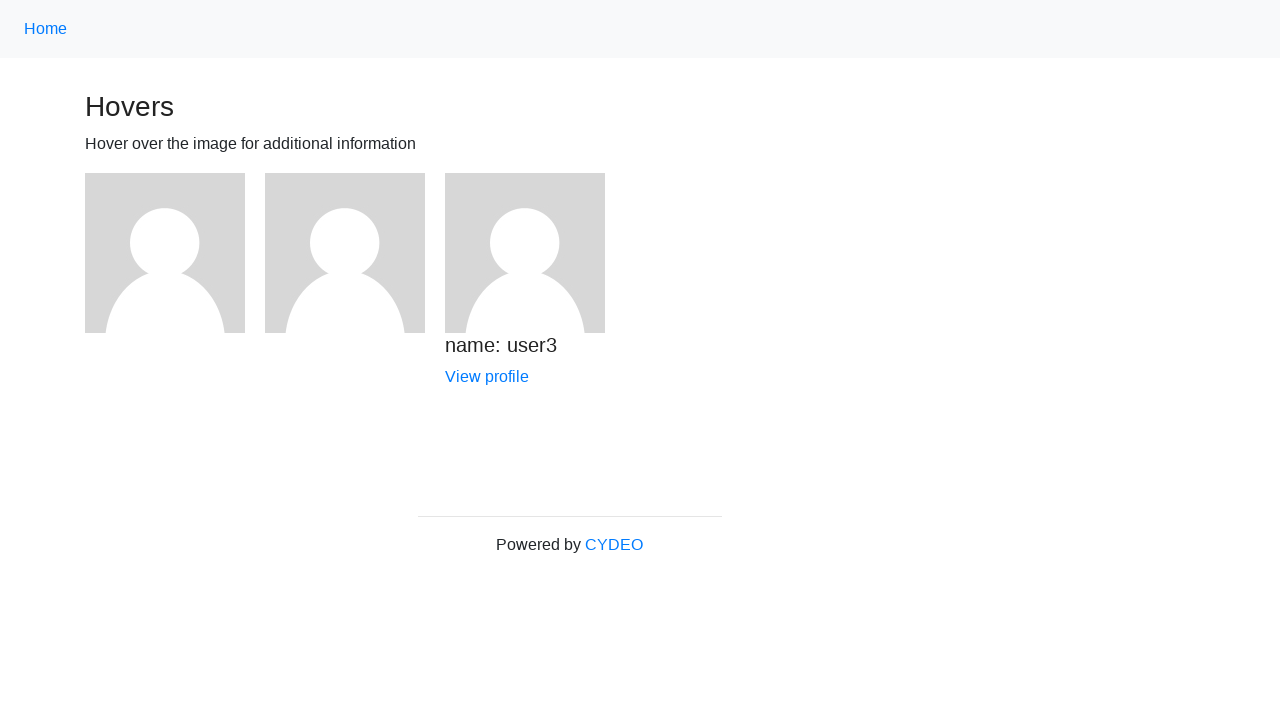

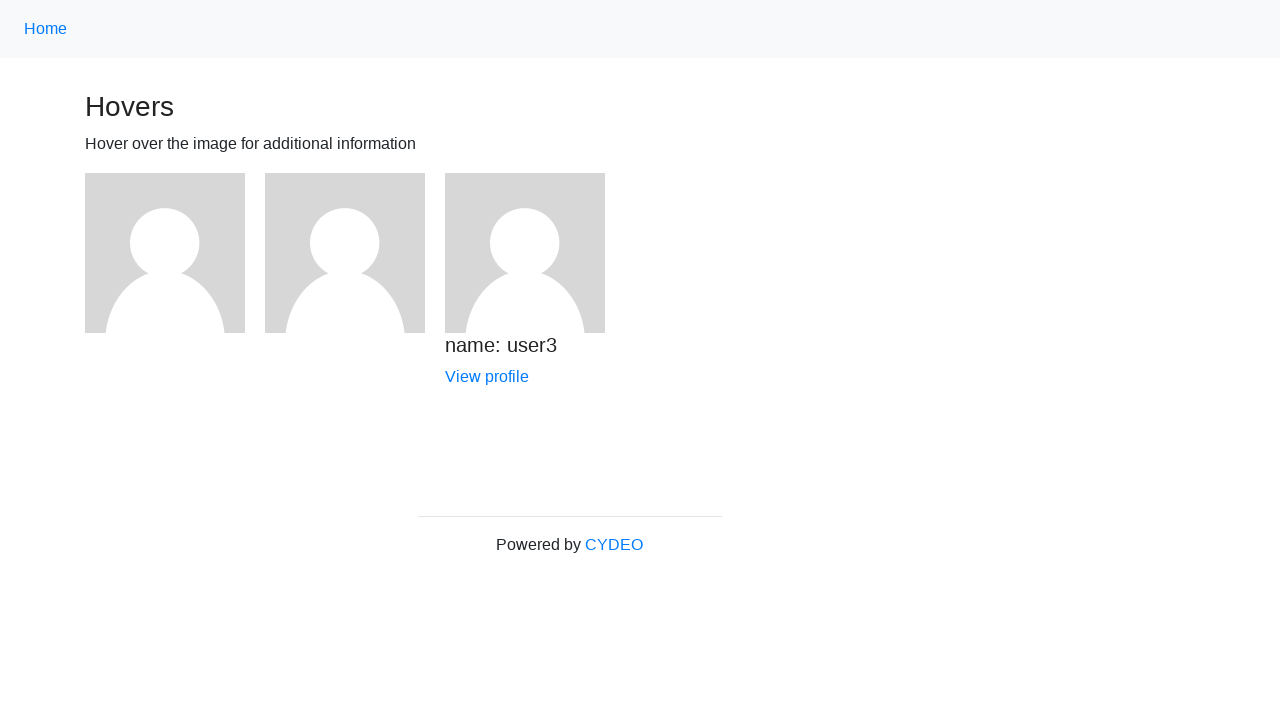